Tests confirmation dialog handling by clicking a button and dismissing the confirmation

Starting URL: http://omayo.blogspot.com

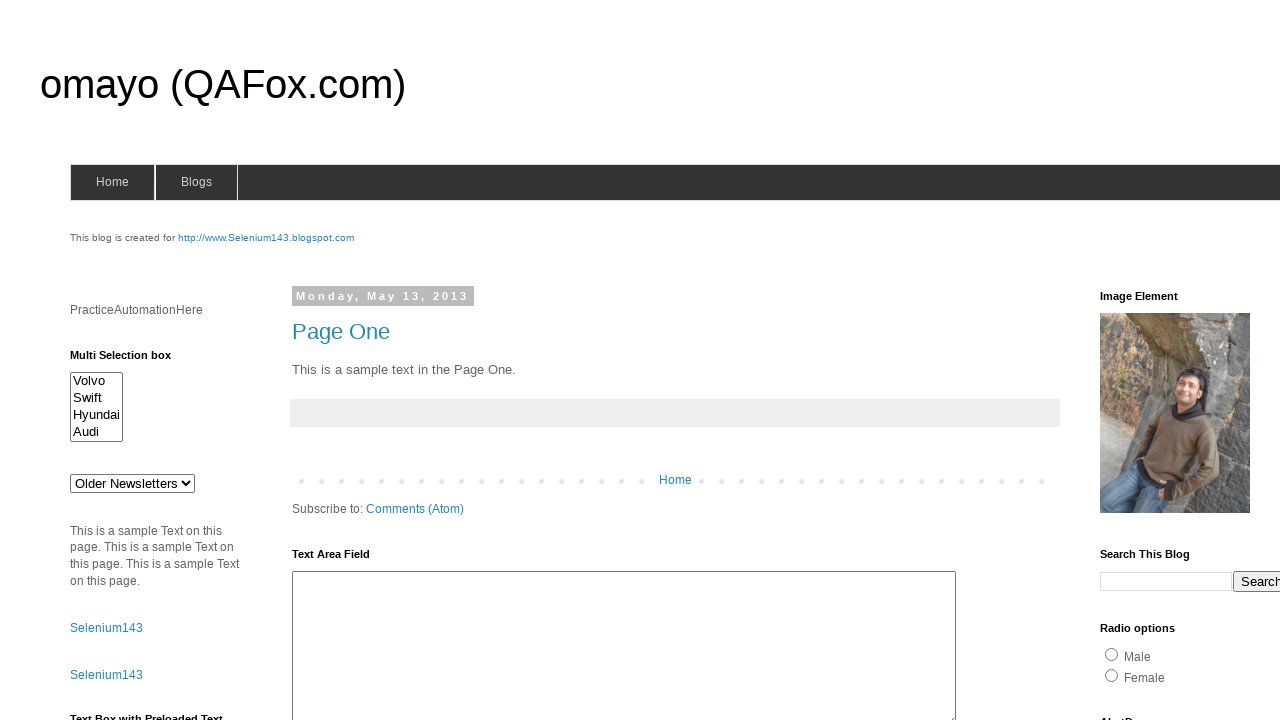

Set up dialog handler to dismiss all confirmation dialogs
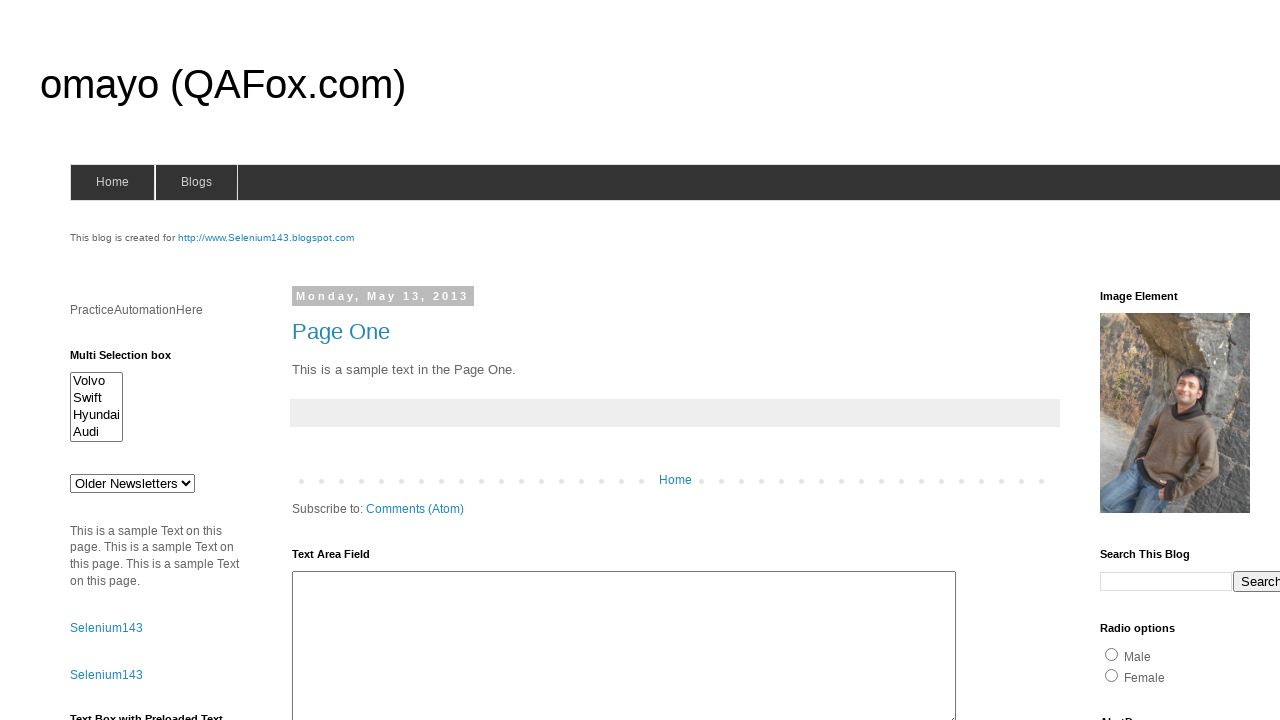

Clicked the confirm button to trigger confirmation dialog at (1155, 361) on #confirm
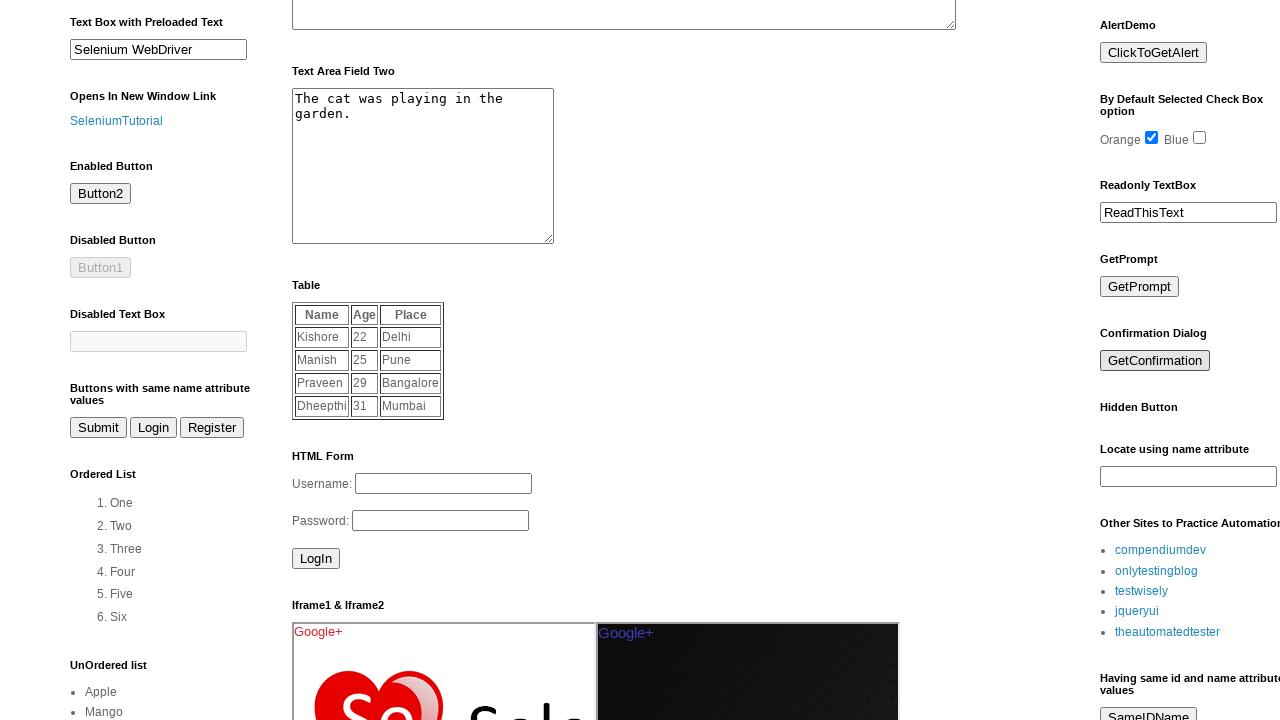

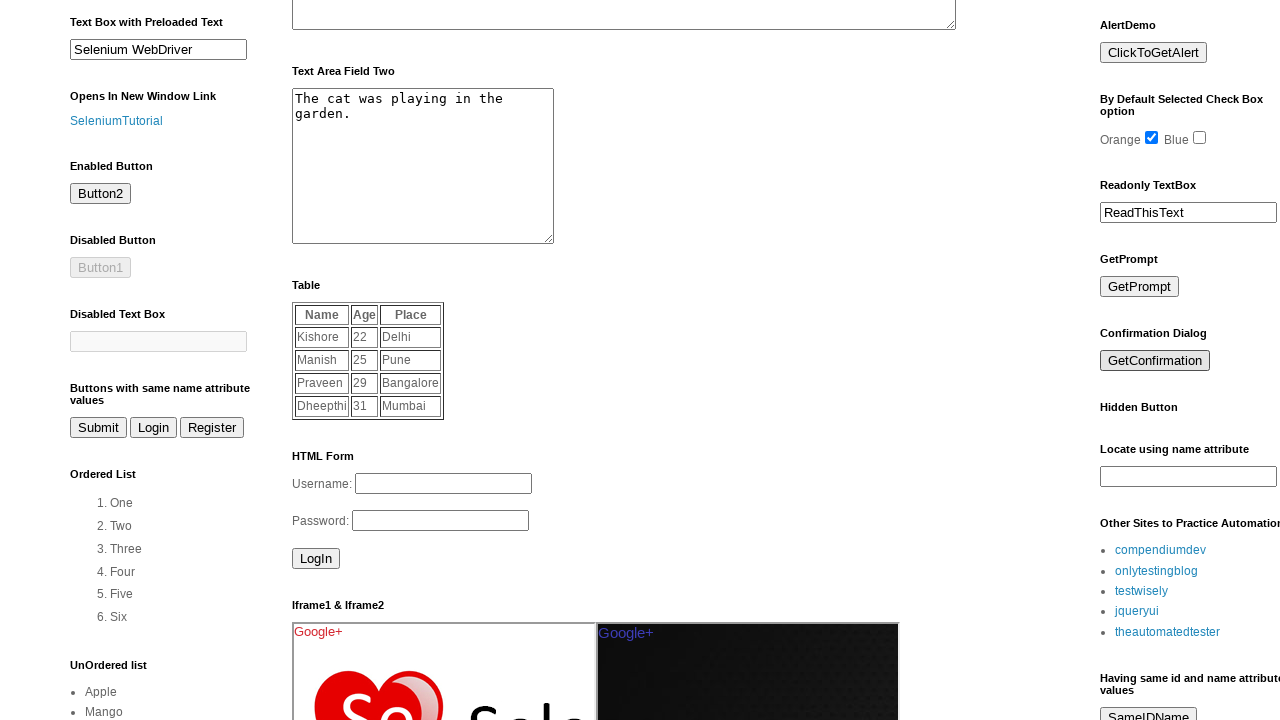